Tests the video section on Byjus education website by scrolling to the video section, selecting a grade from dropdown, clicking on a video thumbnail, closing a modal, and verifying parent testimonial text is present.

Starting URL: https://byjus.com/byjus-classes-book-free-60-mins-class/?utm_source=google&utm_mode=CPA&utm_campaign=K10-IN

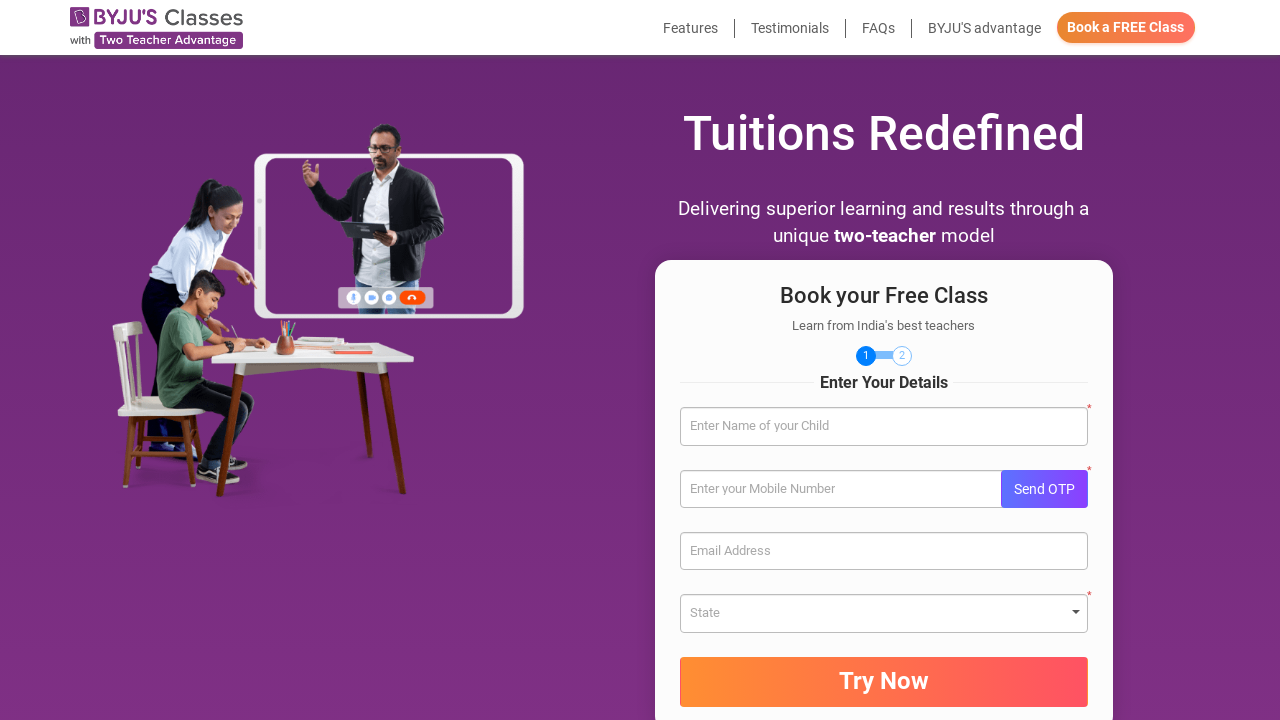

Scrolled to the Watch video section
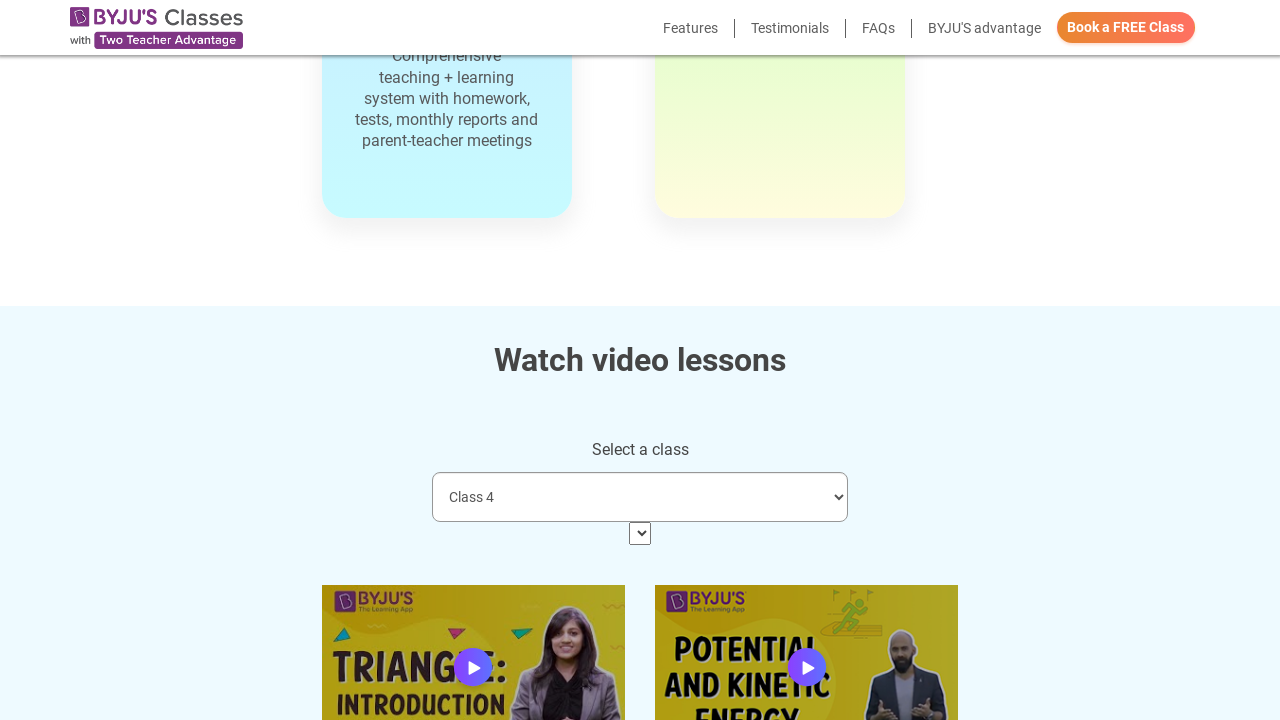

Clicked on the grade selection dropdown at (640, 497) on select.form-control.video-selection
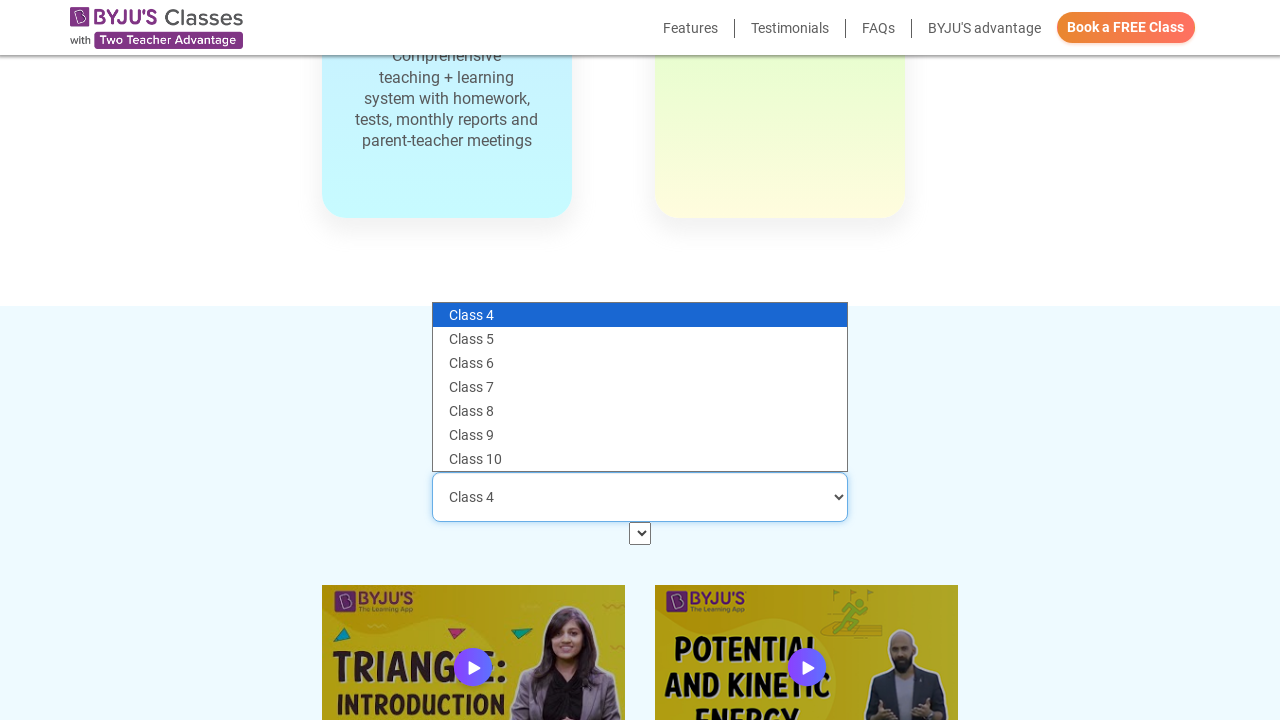

Selected grade 9 from the dropdown on select.form-control.video-selection
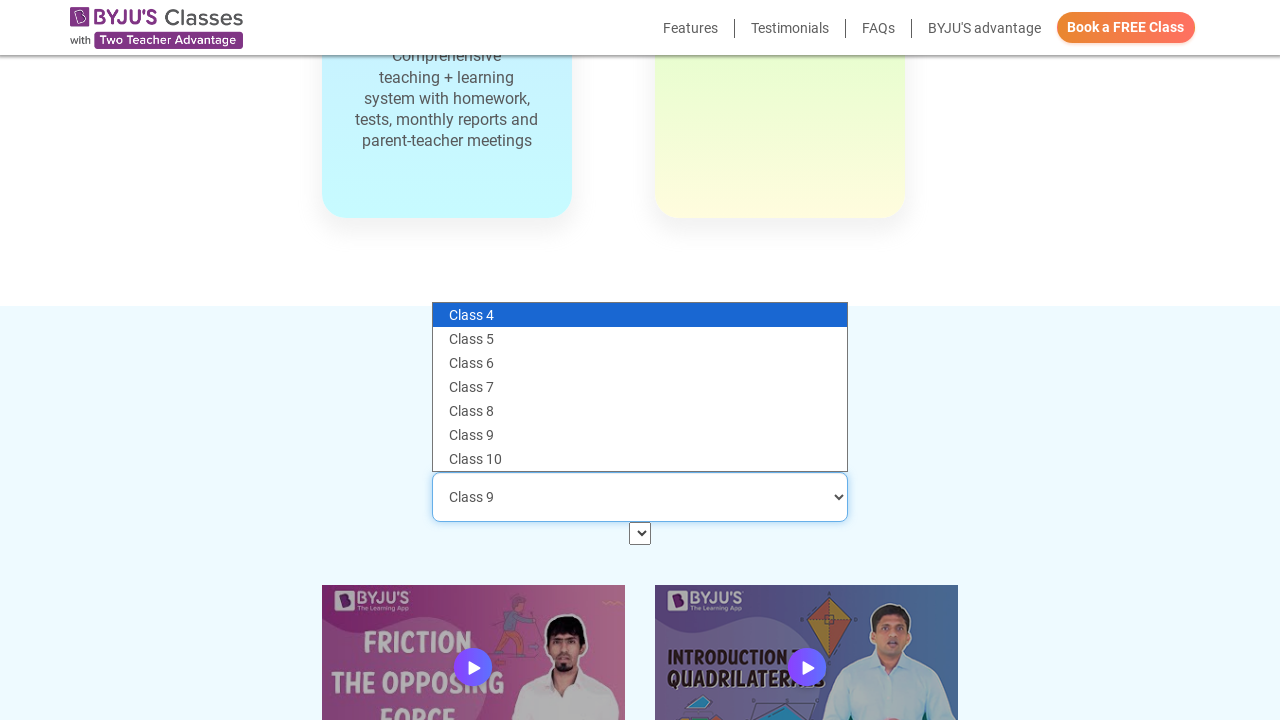

Clicked on the 11th video thumbnail at (473, 635) on (//a[@class='video-thumbnail'])[11]
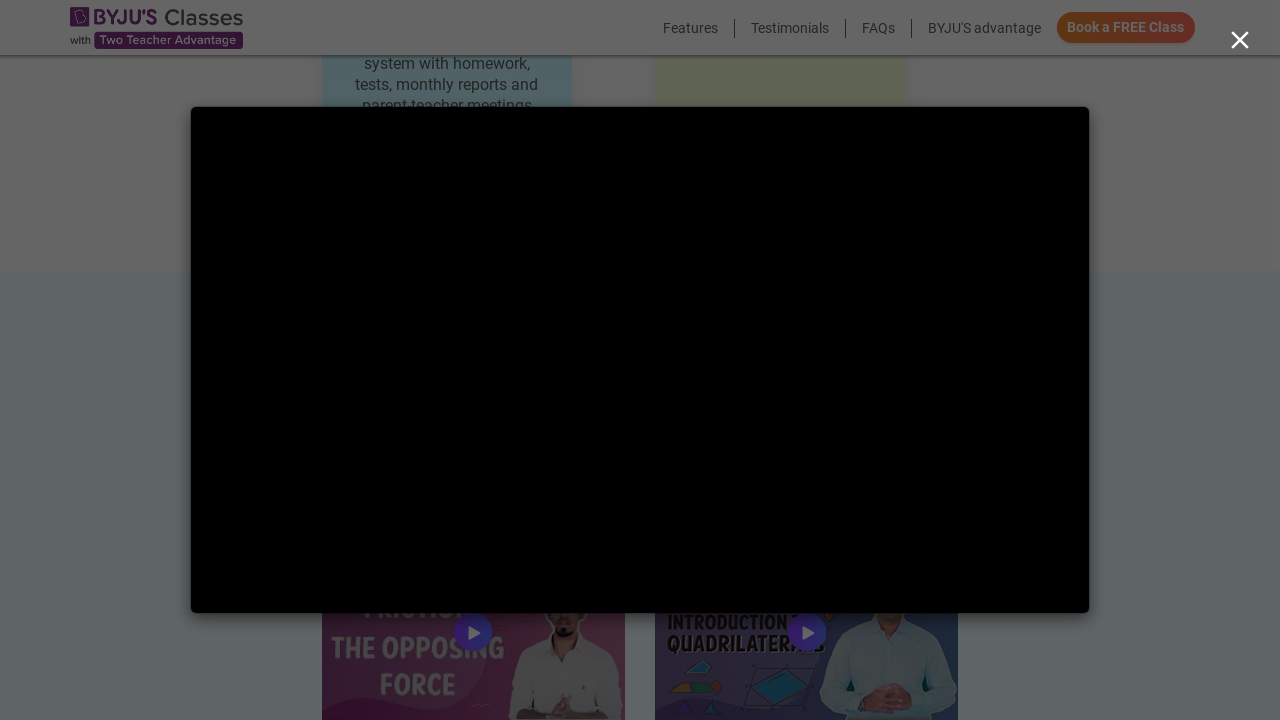

Modal appeared with close button
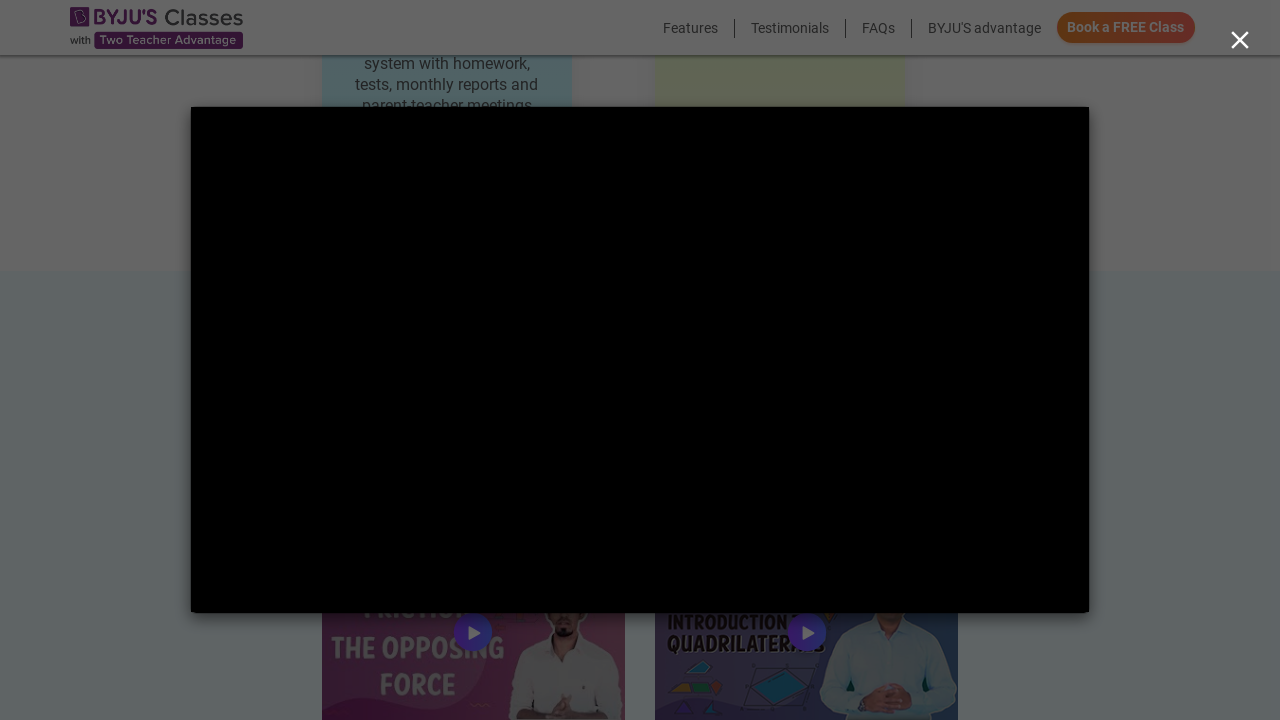

Closed the modal at (1240, 41) on button.close
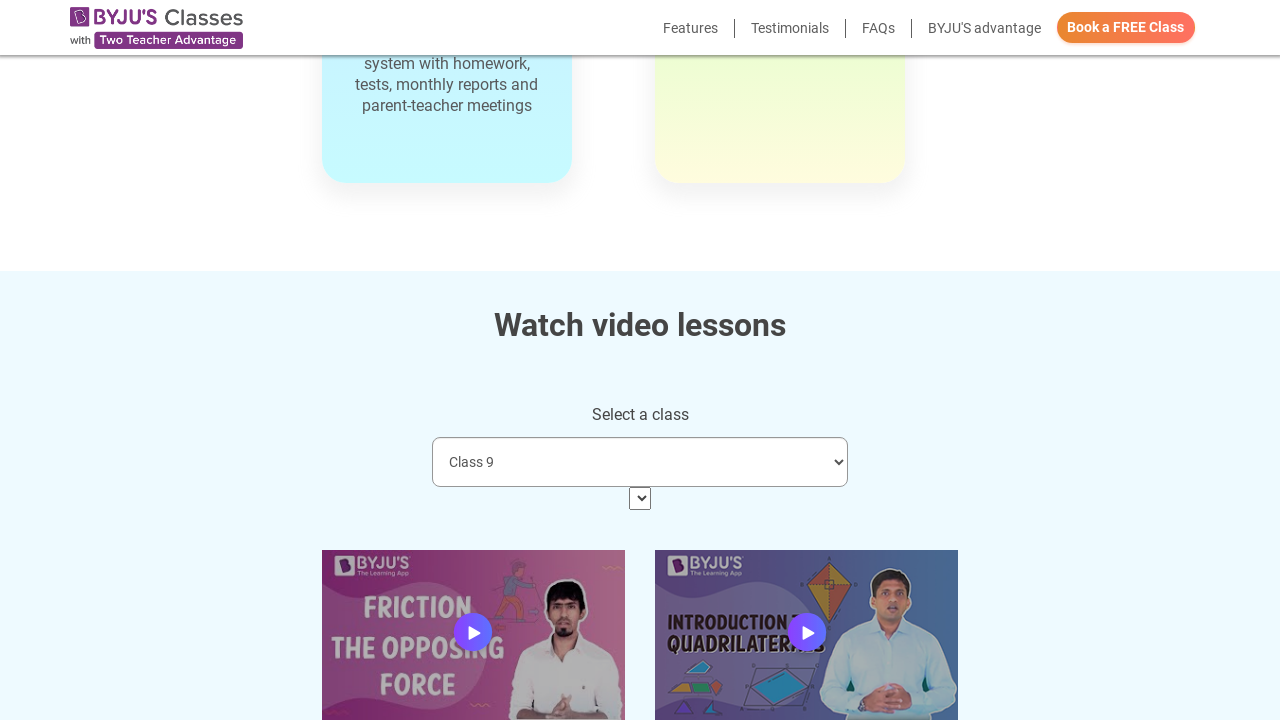

Verified parent testimonial section is visible
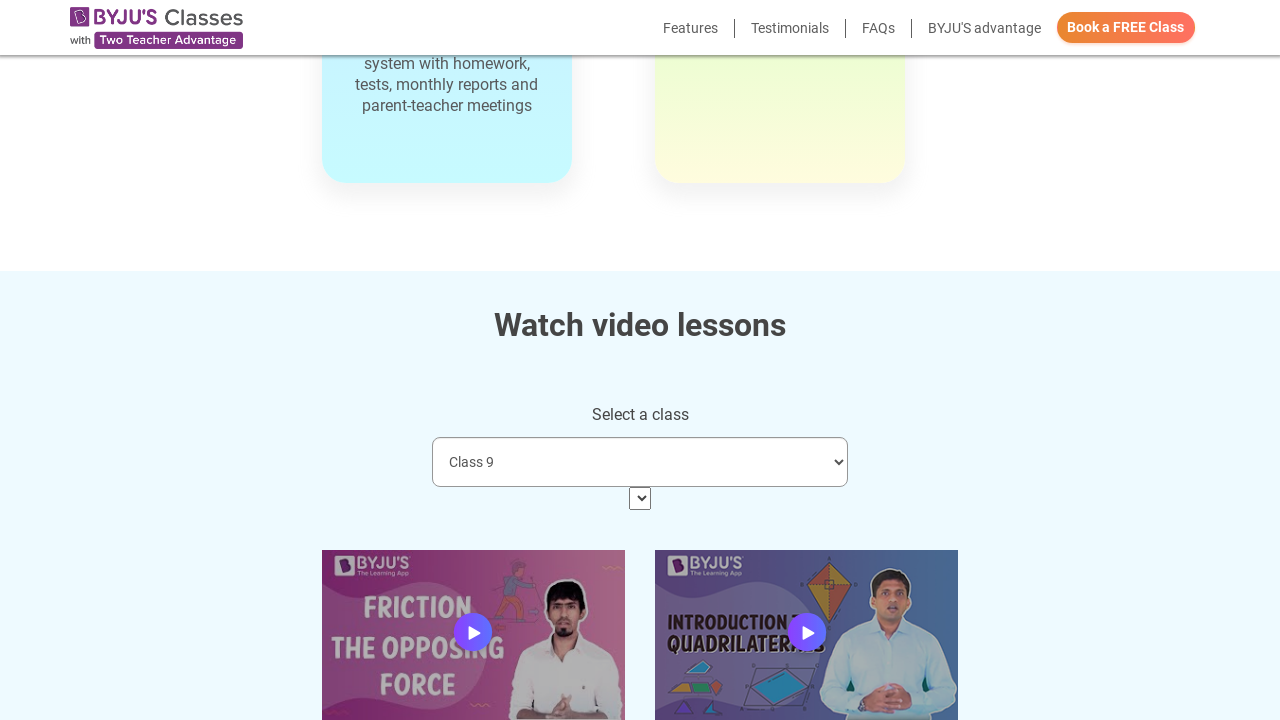

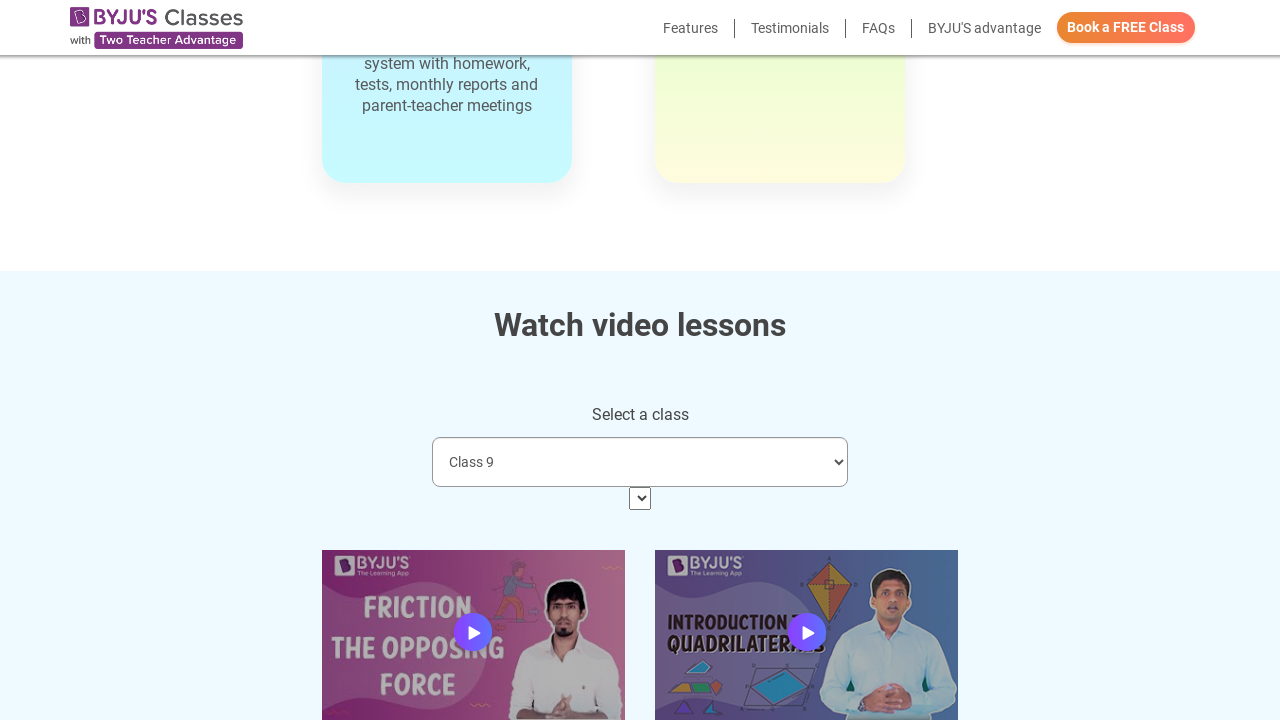